Tests filtering to display only completed items by clicking the Completed link

Starting URL: https://demo.playwright.dev/todomvc

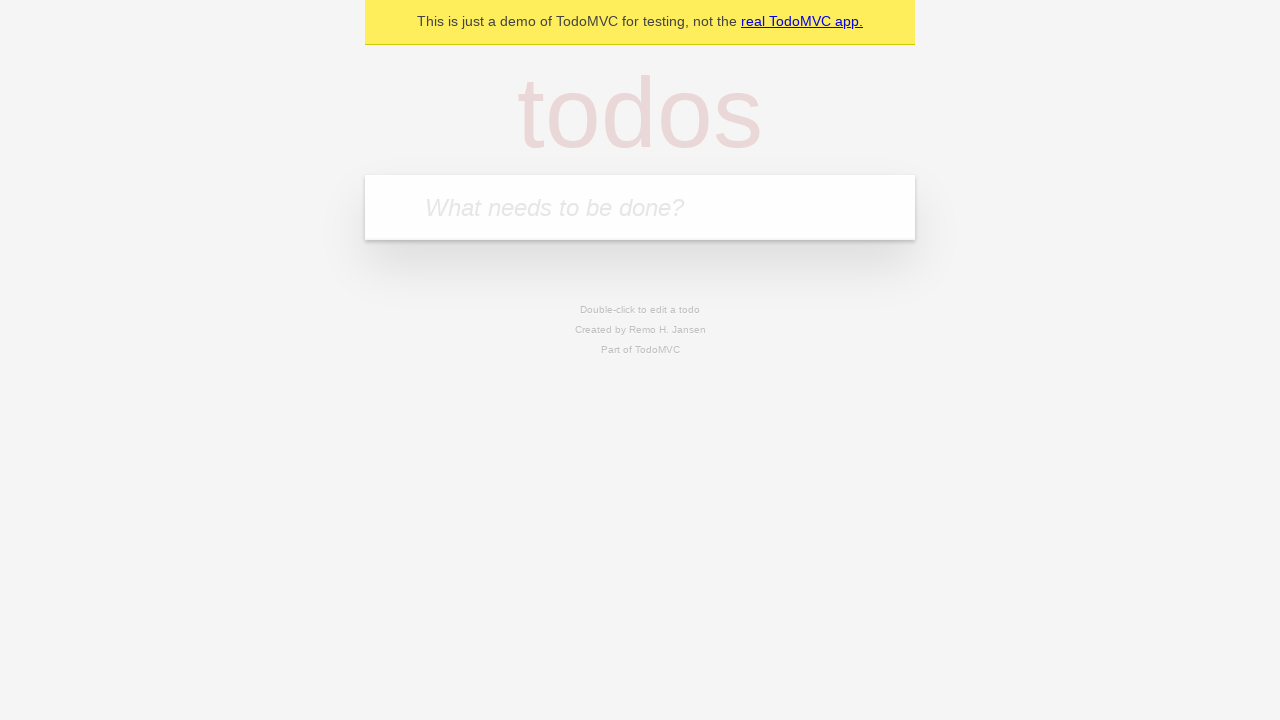

Filled todo input with 'buy some cheese' on internal:attr=[placeholder="What needs to be done?"i]
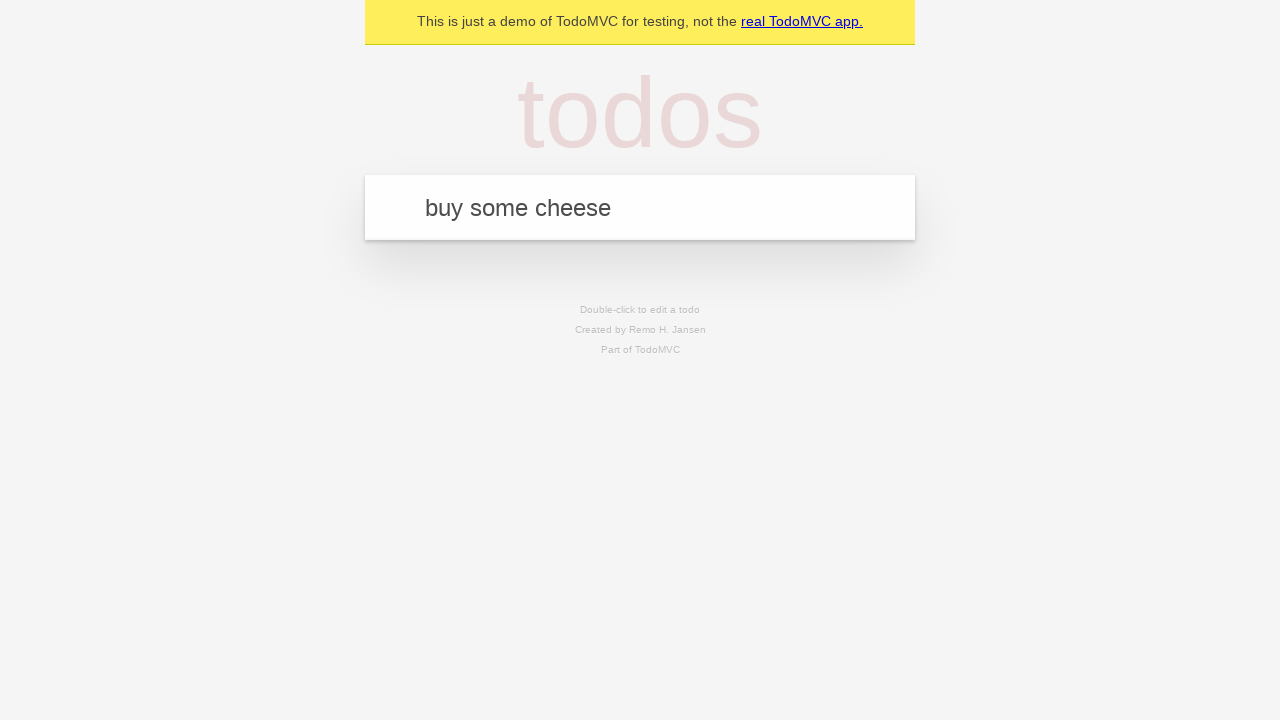

Pressed Enter to add todo 'buy some cheese' on internal:attr=[placeholder="What needs to be done?"i]
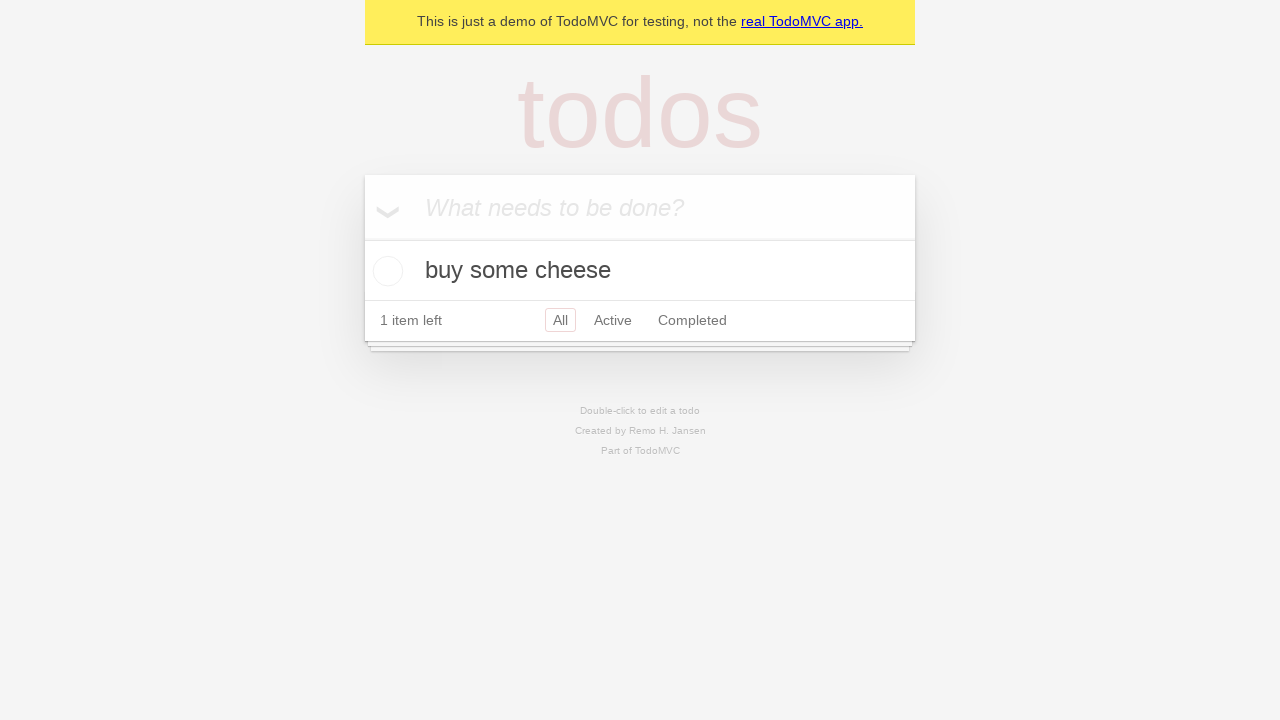

Filled todo input with 'feed the cat' on internal:attr=[placeholder="What needs to be done?"i]
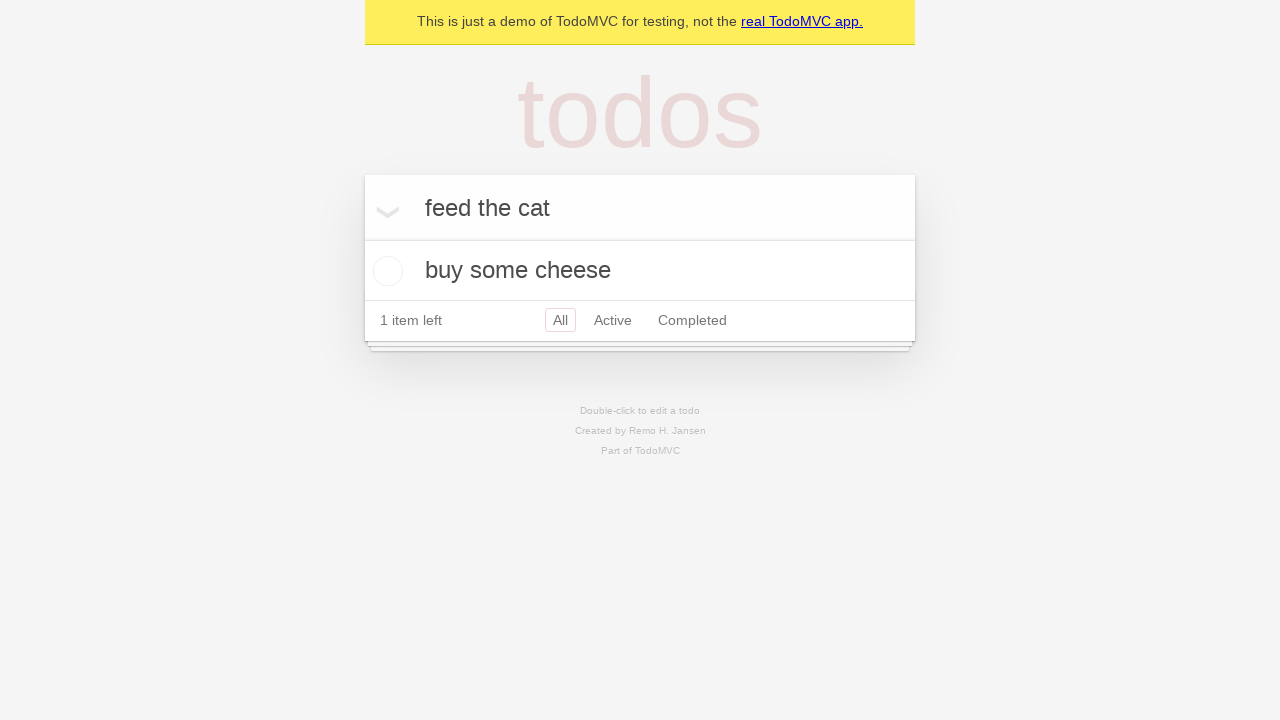

Pressed Enter to add todo 'feed the cat' on internal:attr=[placeholder="What needs to be done?"i]
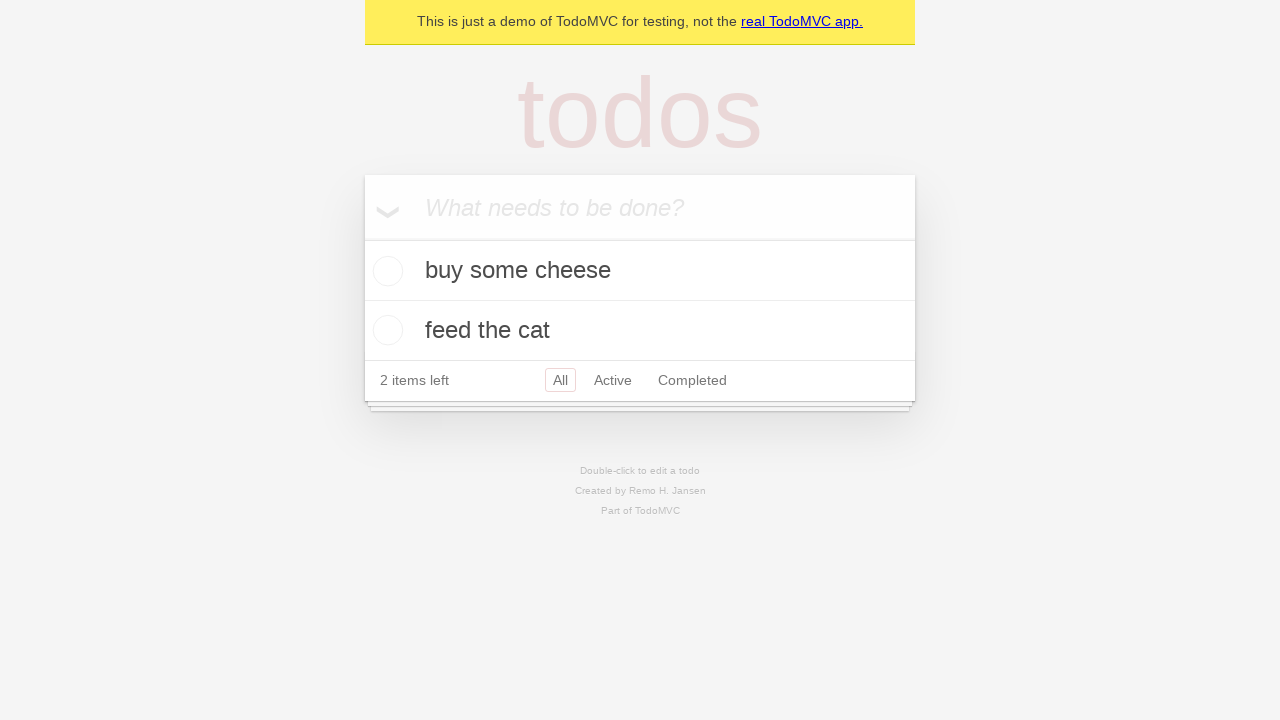

Filled todo input with 'book a doctors appointment' on internal:attr=[placeholder="What needs to be done?"i]
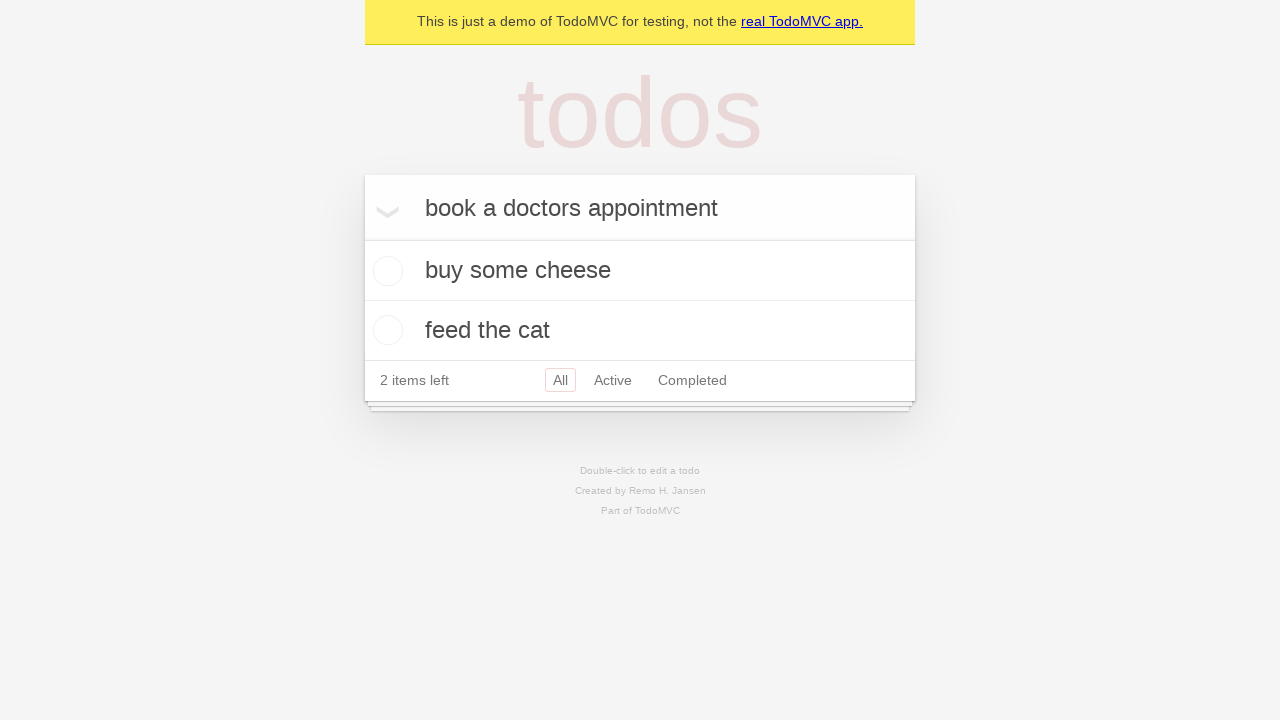

Pressed Enter to add todo 'book a doctors appointment' on internal:attr=[placeholder="What needs to be done?"i]
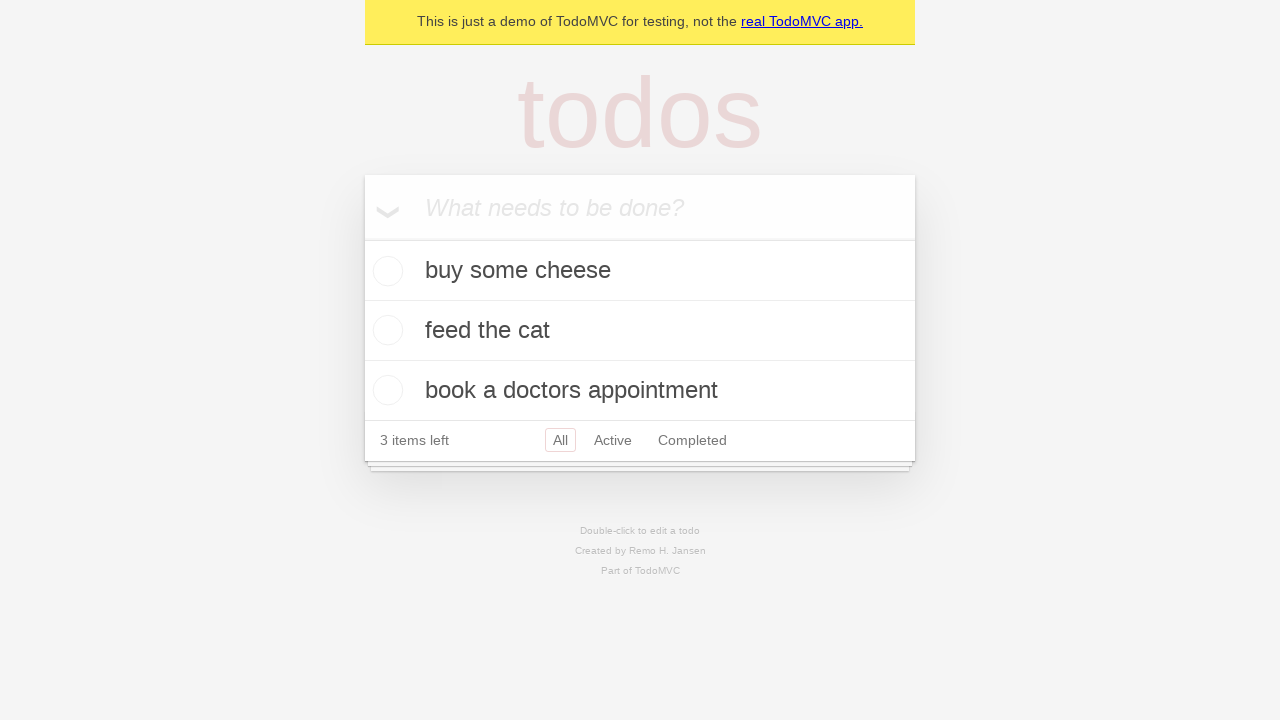

Waited for all 3 todo items to be added
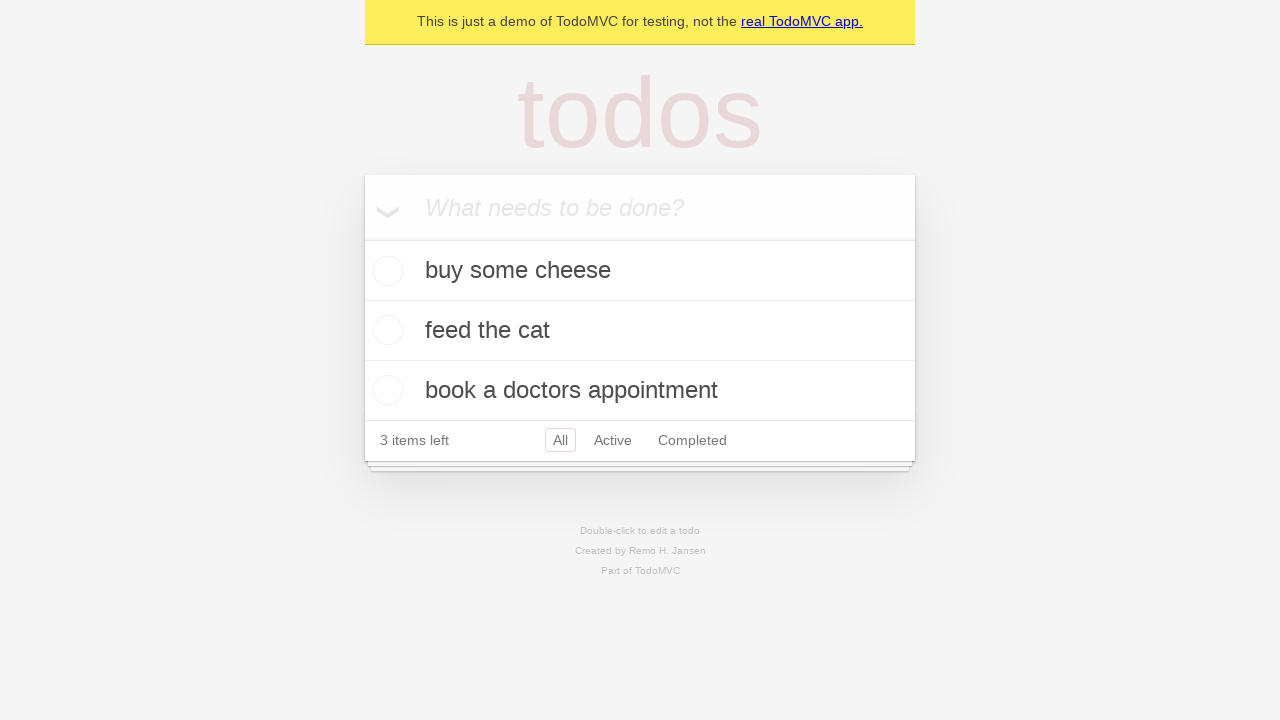

Checked the second todo item as completed at (385, 330) on internal:testid=[data-testid="todo-item"s] >> nth=1 >> internal:role=checkbox
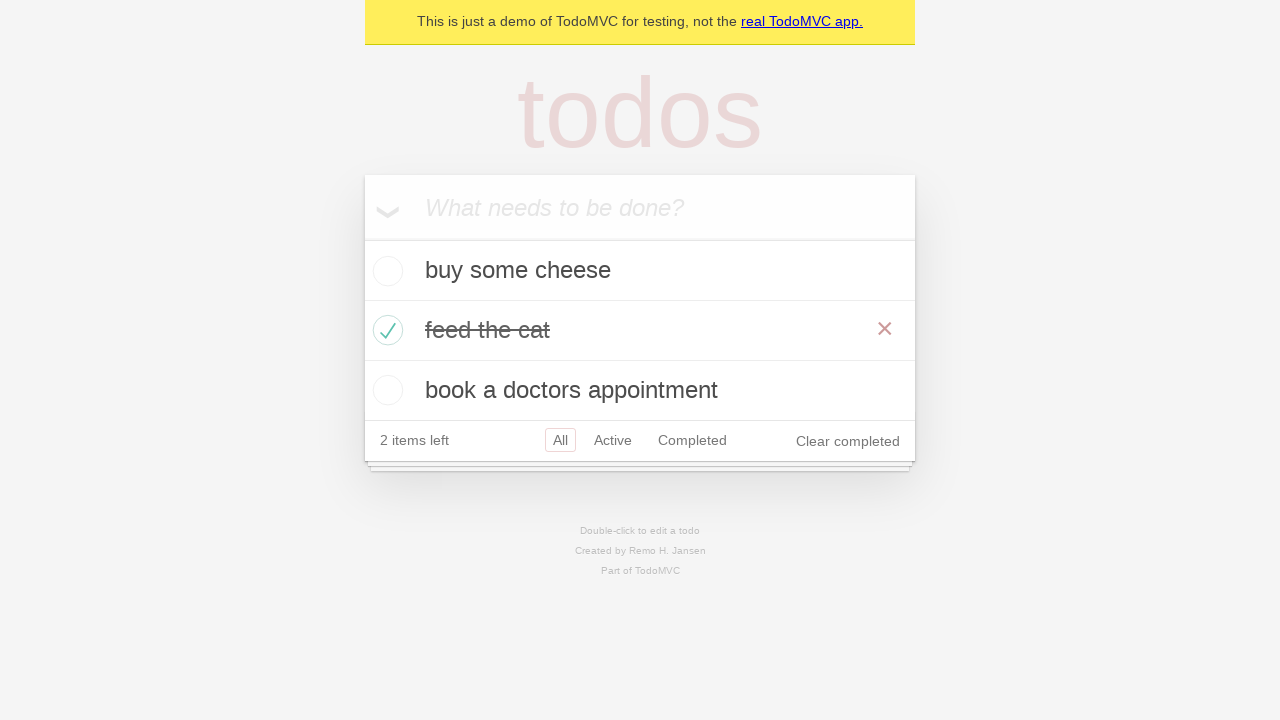

Clicked the Completed filter link at (692, 440) on internal:role=link[name="Completed"i]
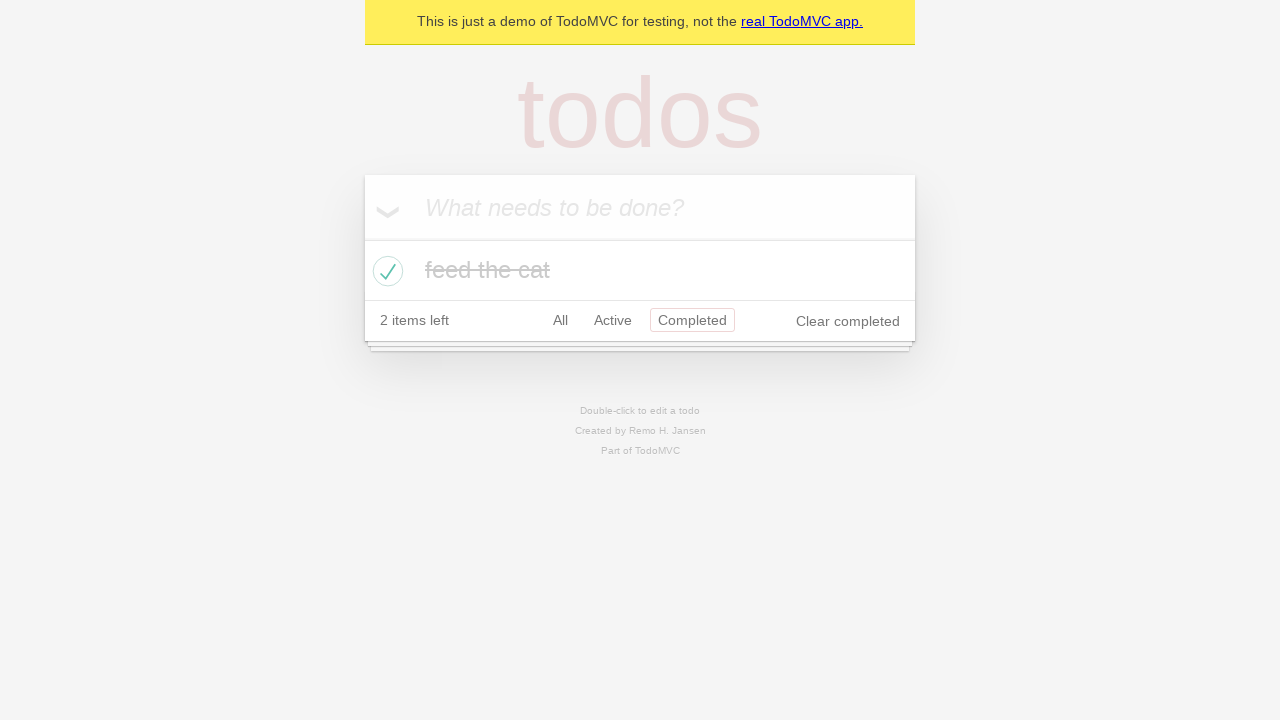

Verified that only 1 completed todo item is displayed
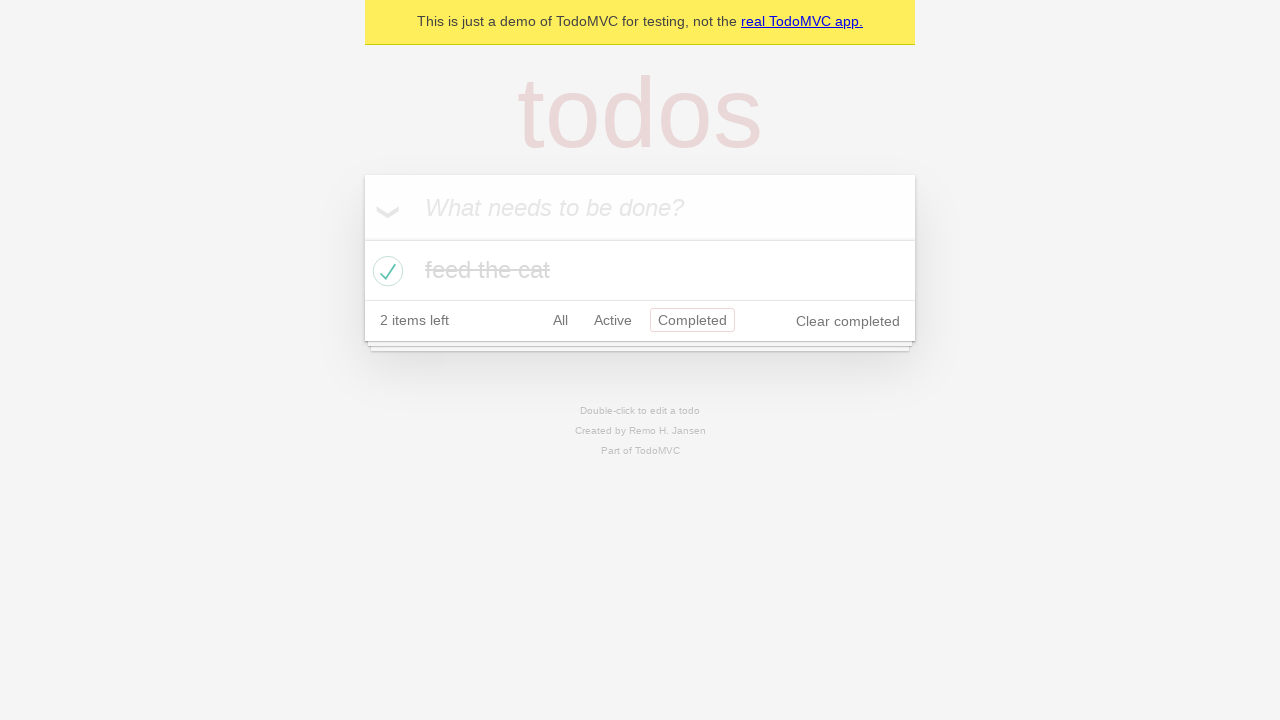

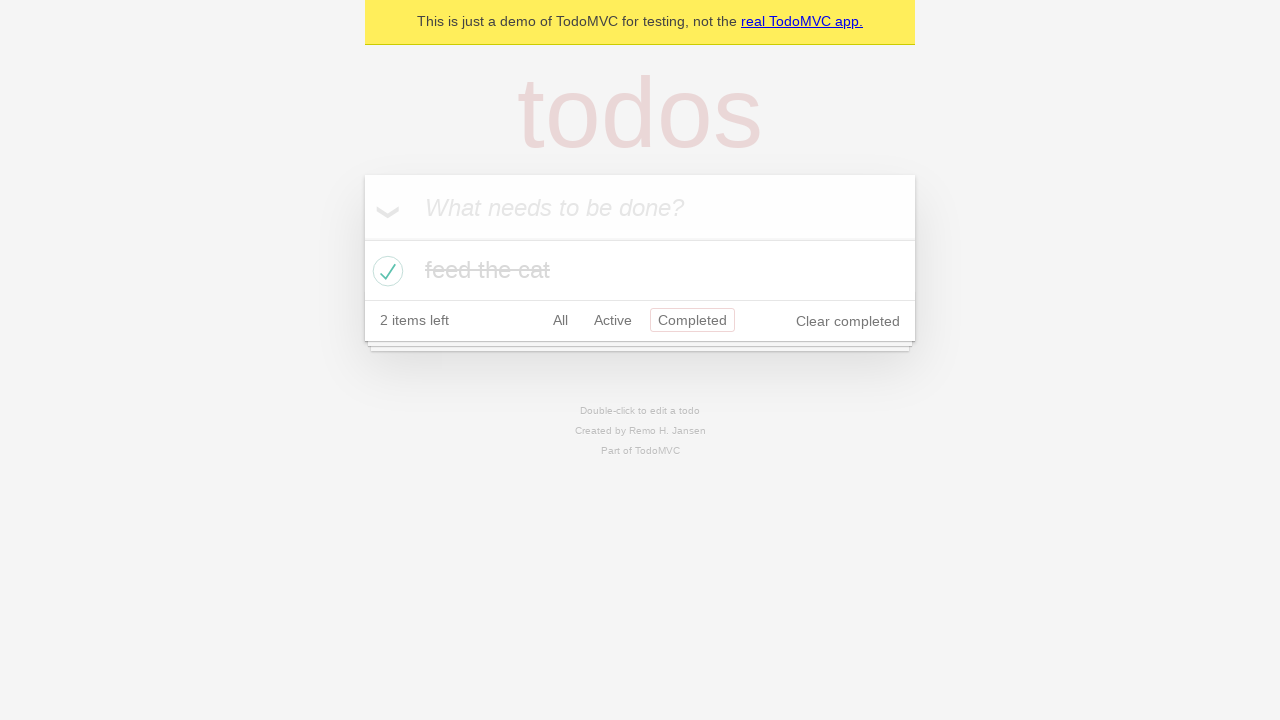